Tests radio button handling by clicking through multiple radio buttons and verifying their selection states on a practice automation page

Starting URL: https://rahulshettyacademy.com/AutomationPractice/

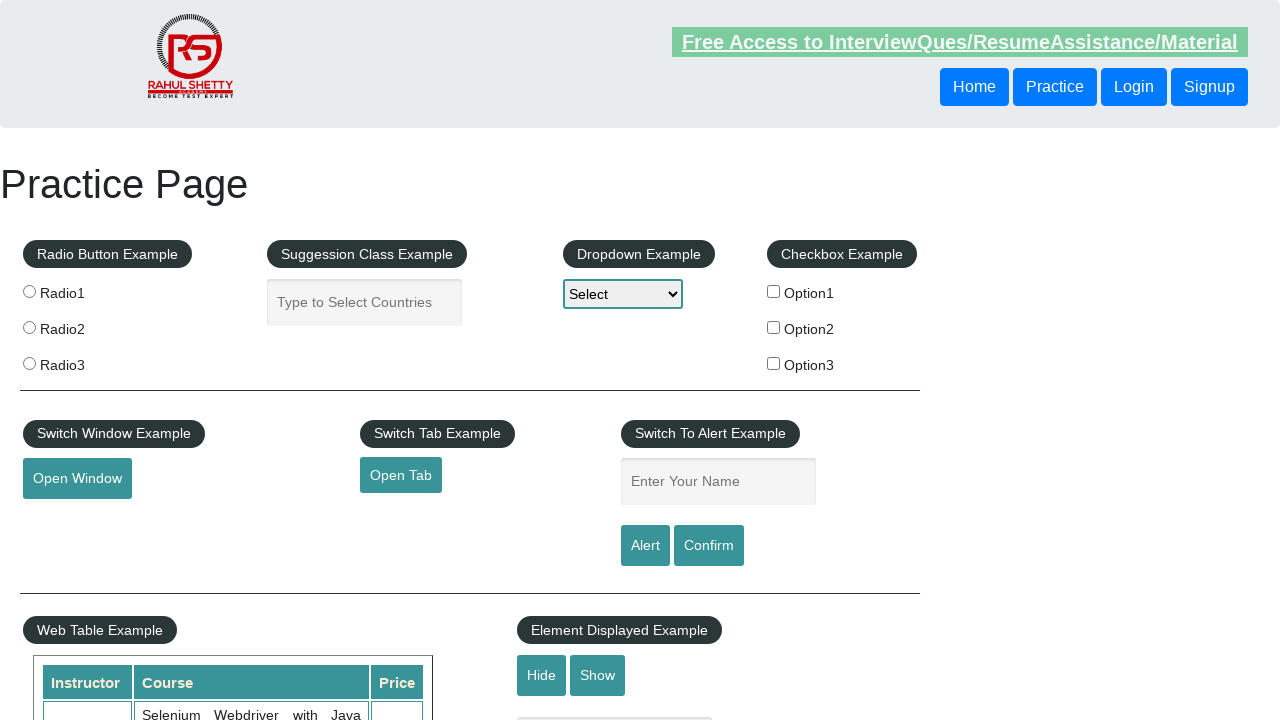

Clicked first radio button (radio1) at (29, 291) on input[value='radio1']
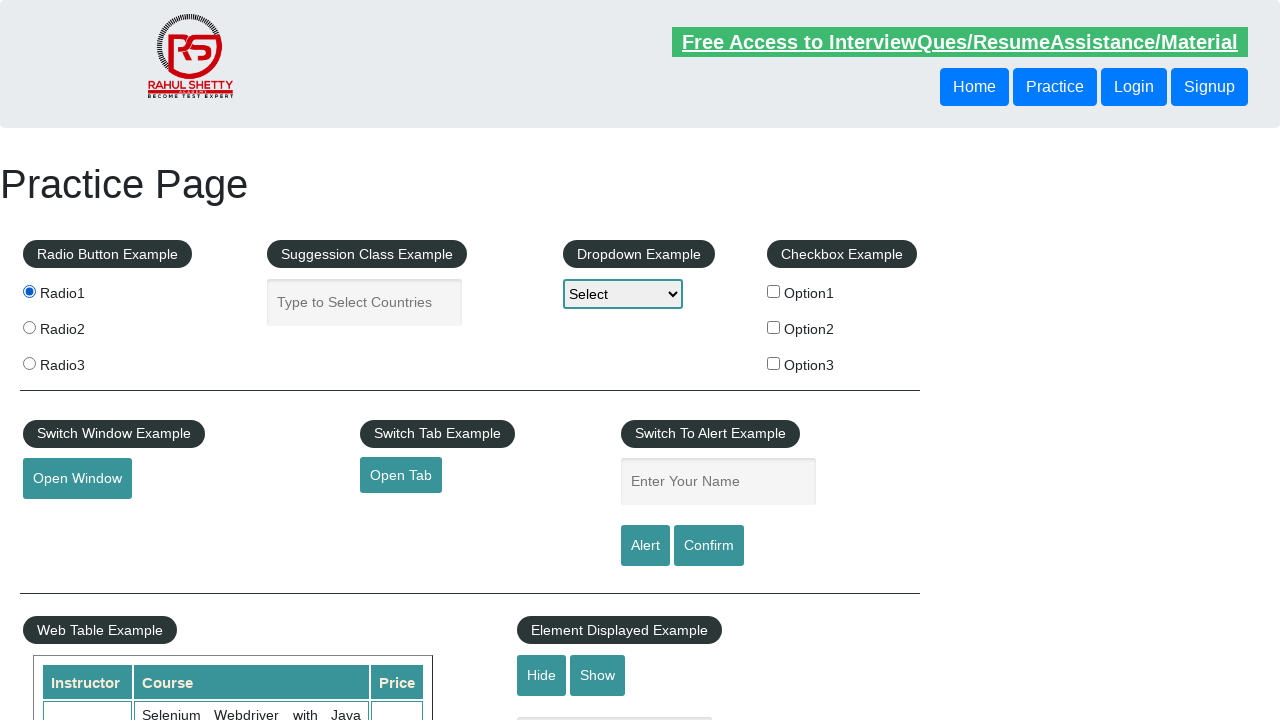

Clicked second radio button (radio2) at (29, 327) on input[value='radio2']
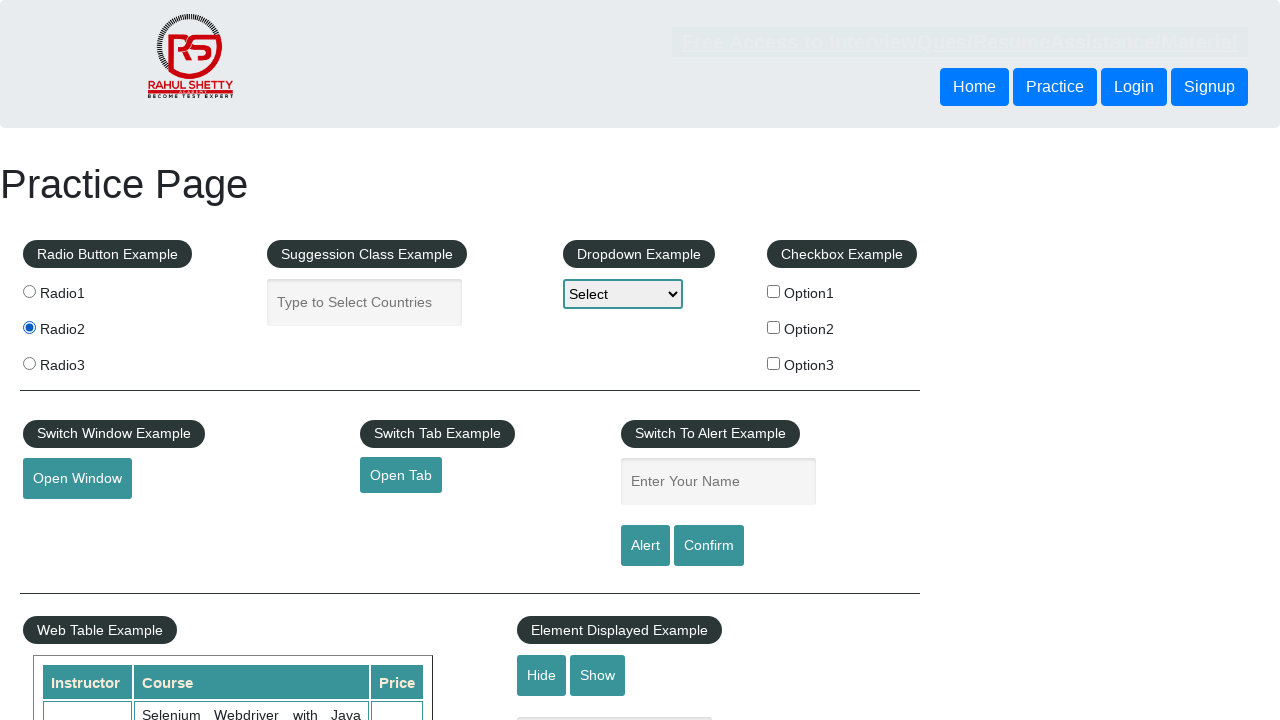

Clicked third radio button at (29, 363) on (//input[@class='radioButton'])[3]
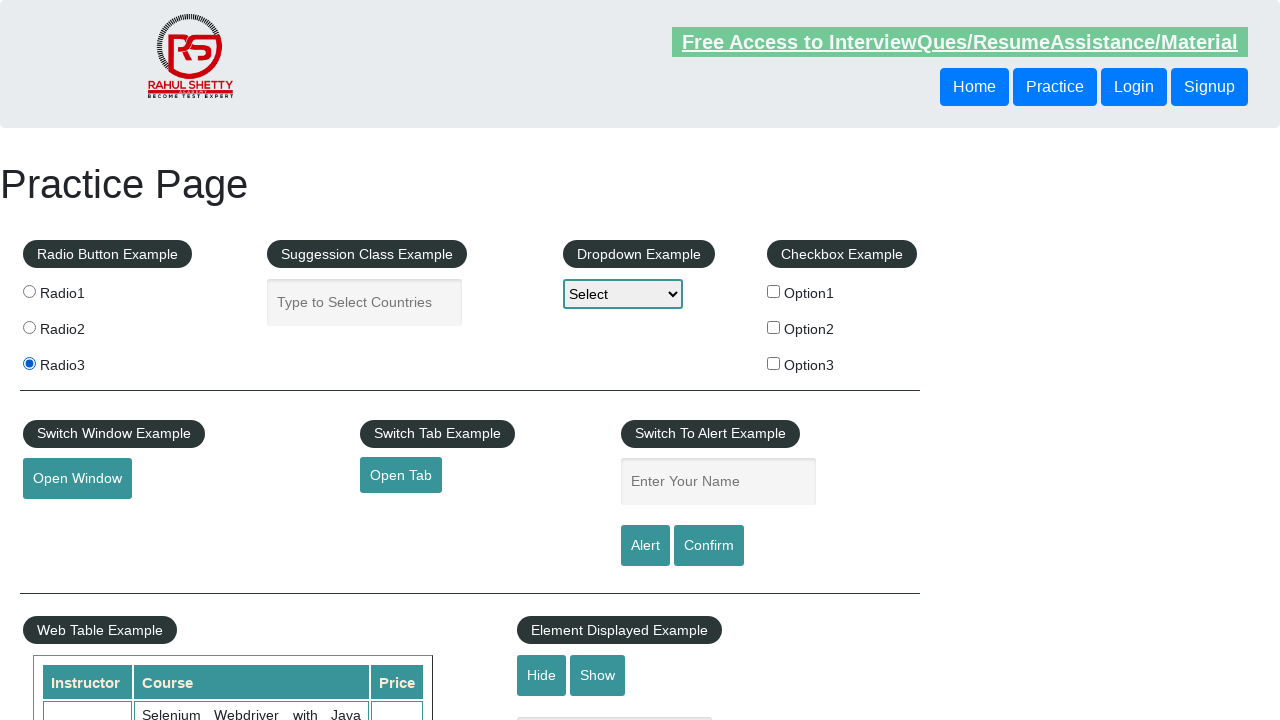

Retrieved all radio buttons, found 3 total
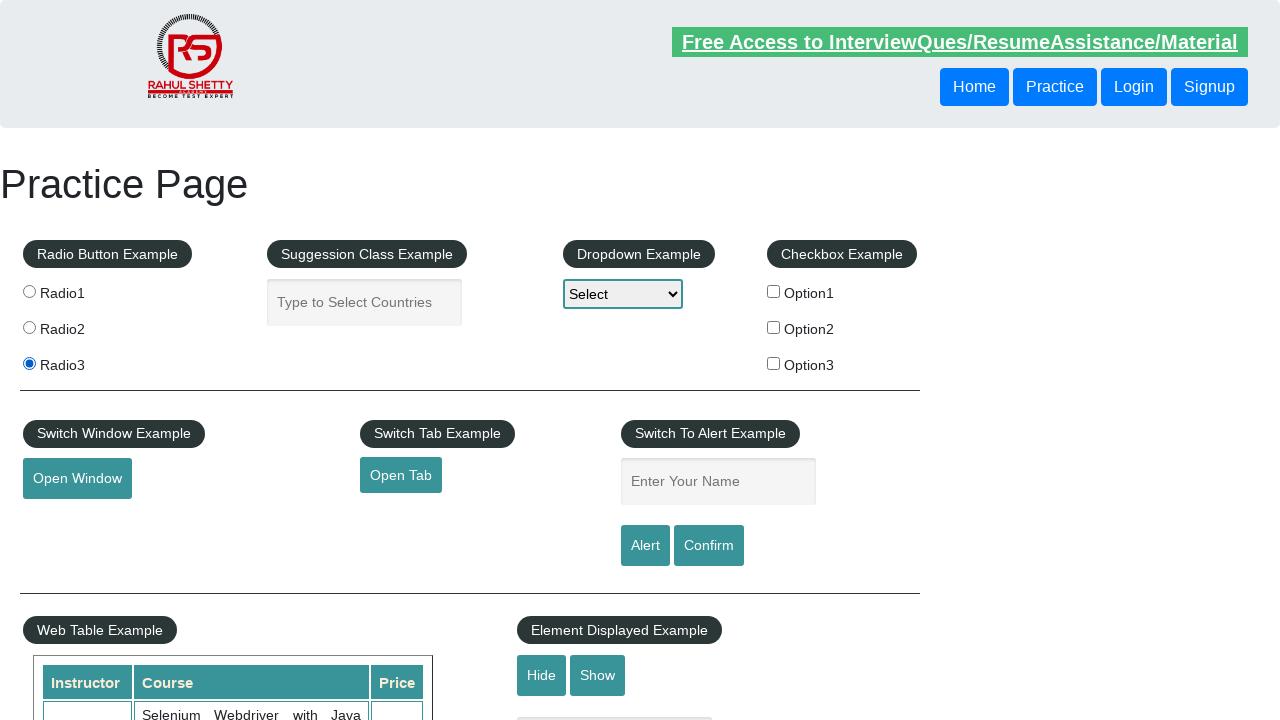

Clicked unchecked radio button at index 0 at (29, 291) on input.radioButton >> nth=0
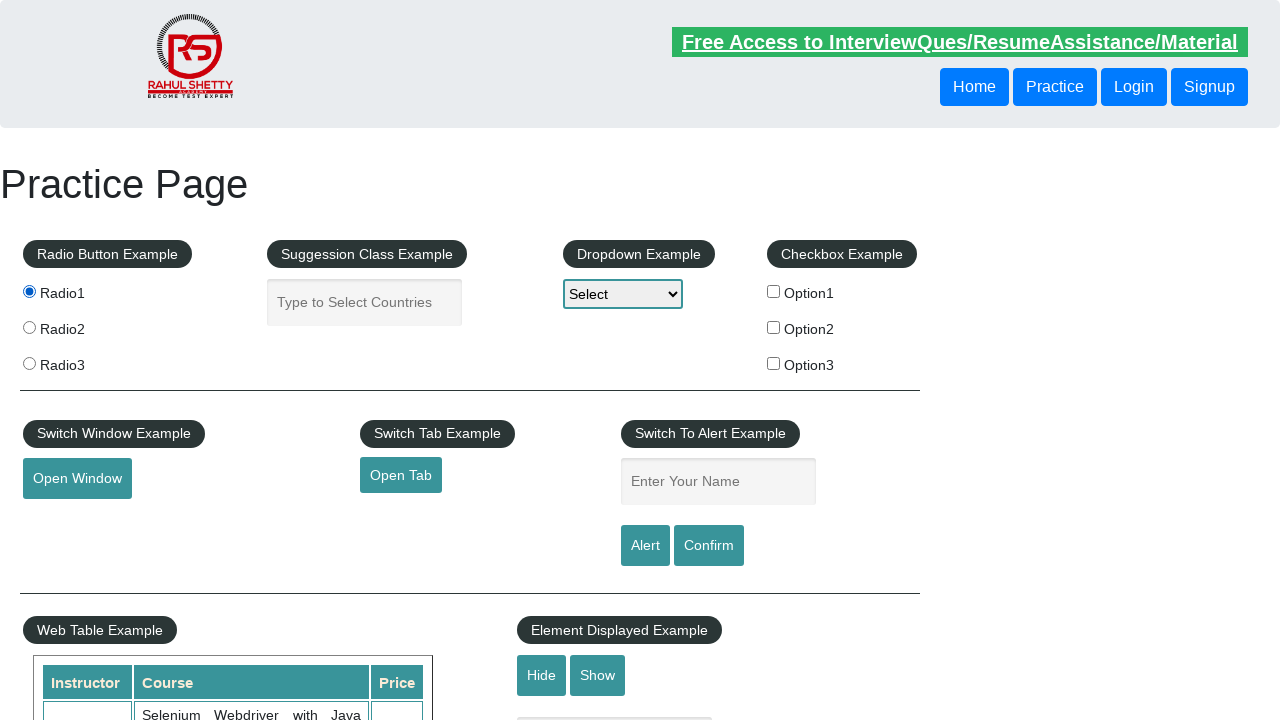

Clicked unchecked radio button at index 1 at (29, 327) on input.radioButton >> nth=1
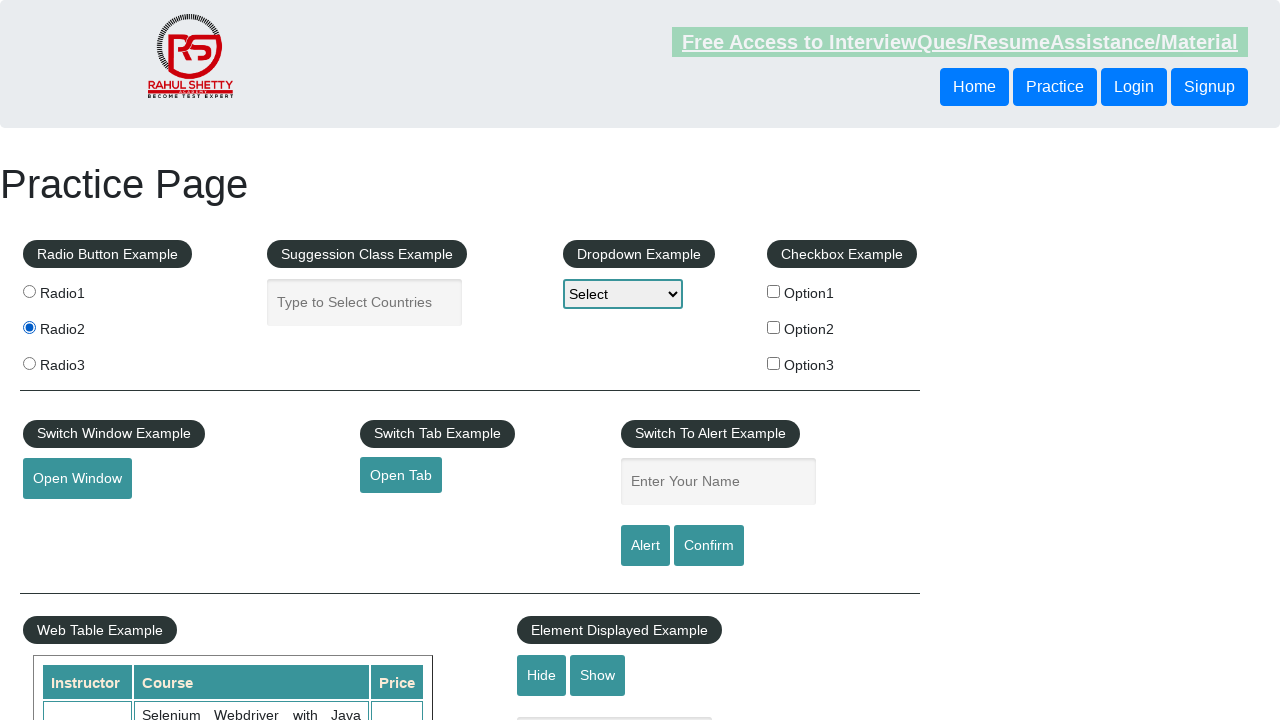

Clicked unchecked radio button at index 2 at (29, 363) on input.radioButton >> nth=2
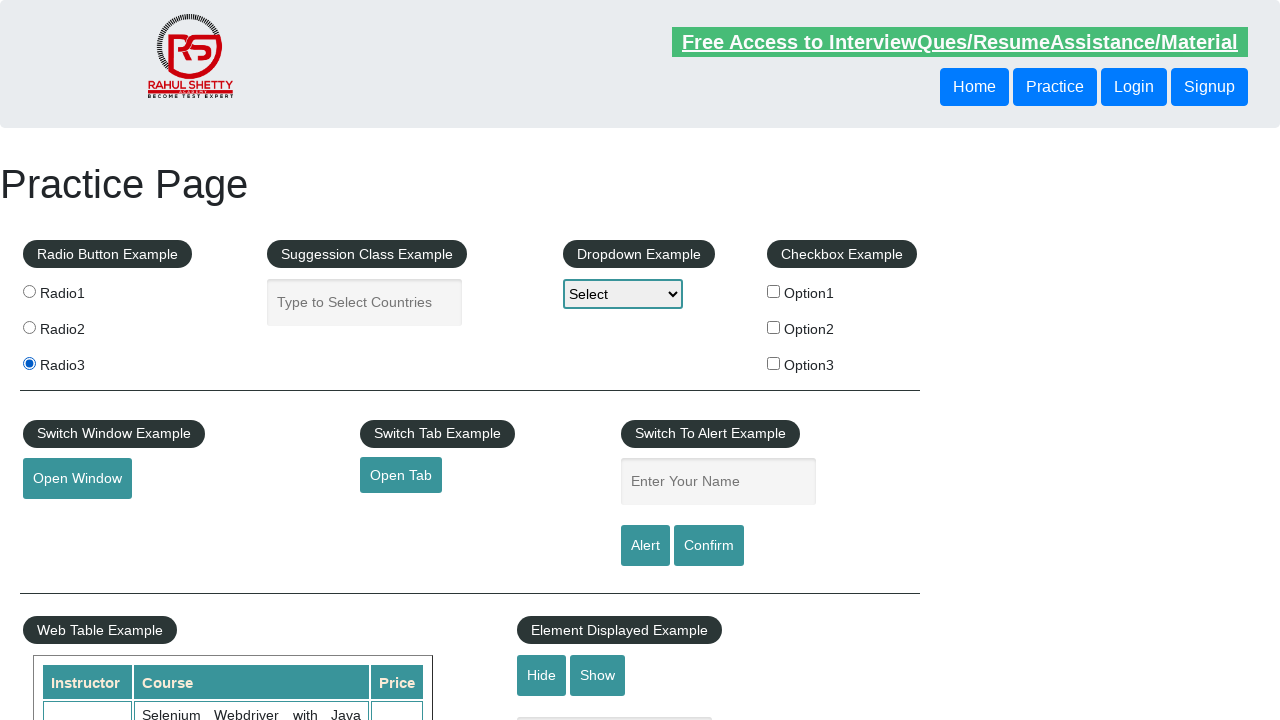

Second pass: clicked unchecked radio button at index 0 at (29, 291) on input.radioButton >> nth=0
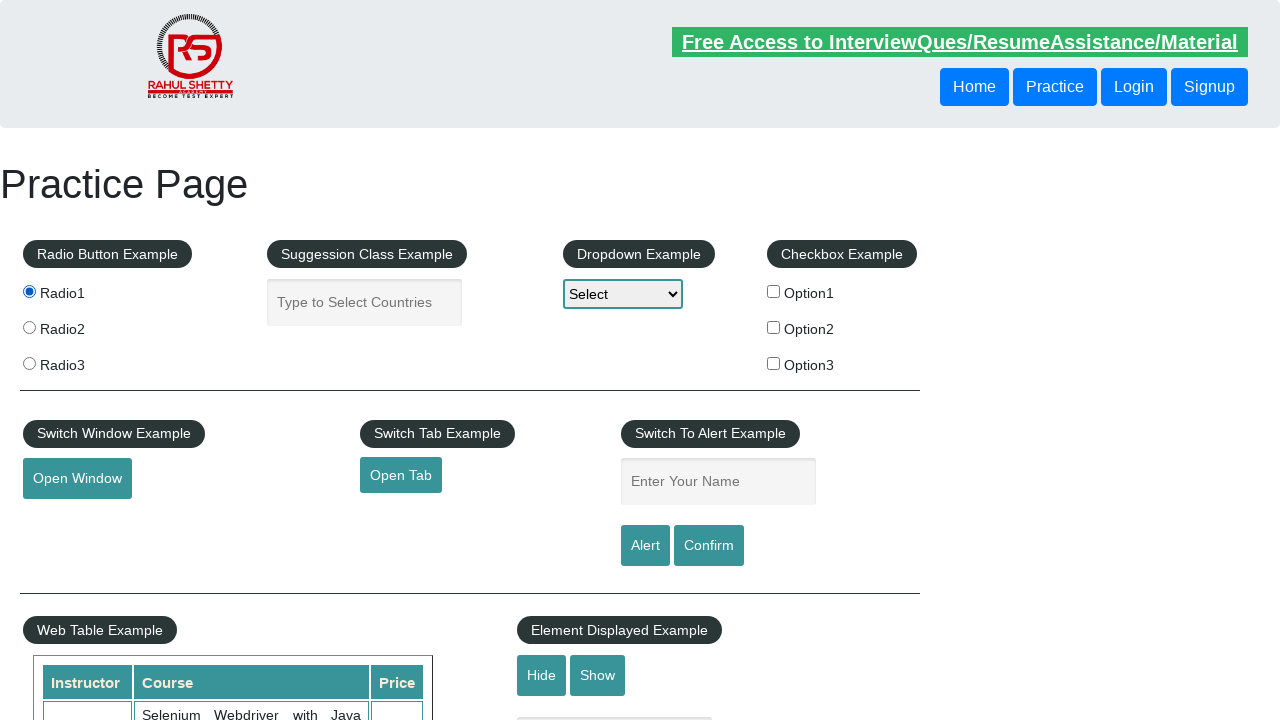

Second pass: clicked unchecked radio button at index 1 at (29, 327) on input.radioButton >> nth=1
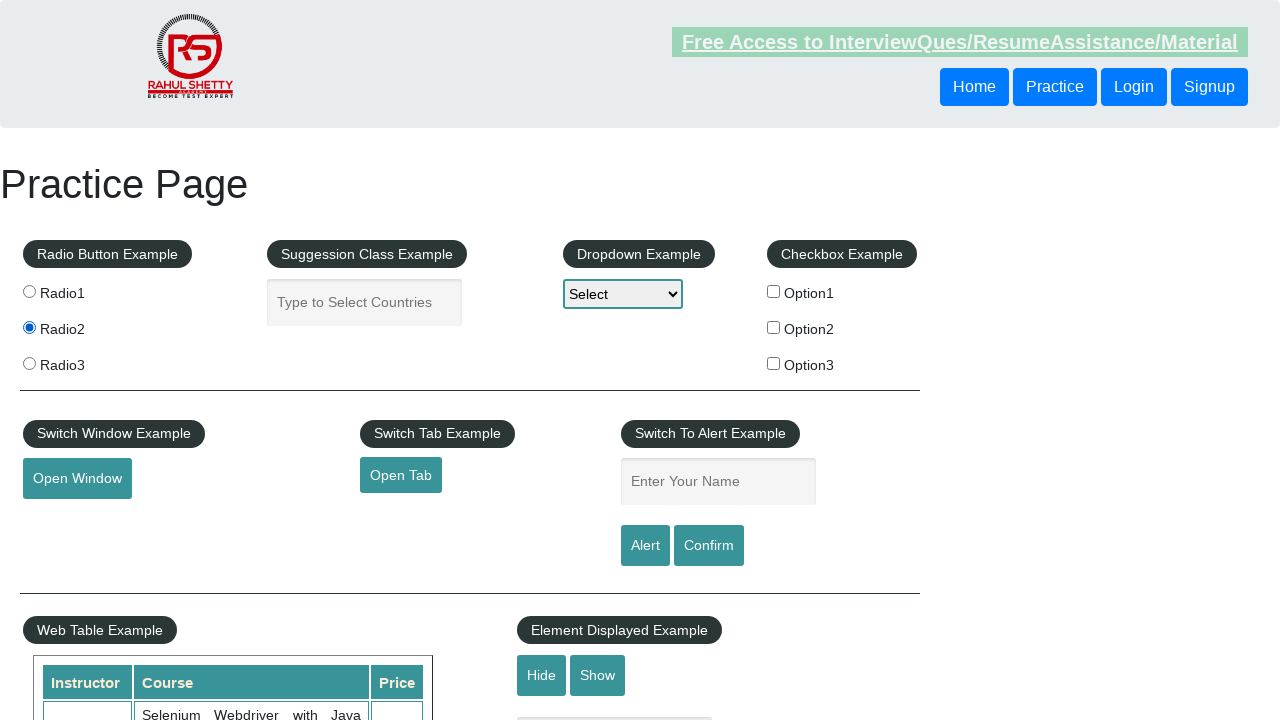

Second pass: clicked unchecked radio button at index 2 at (29, 363) on input.radioButton >> nth=2
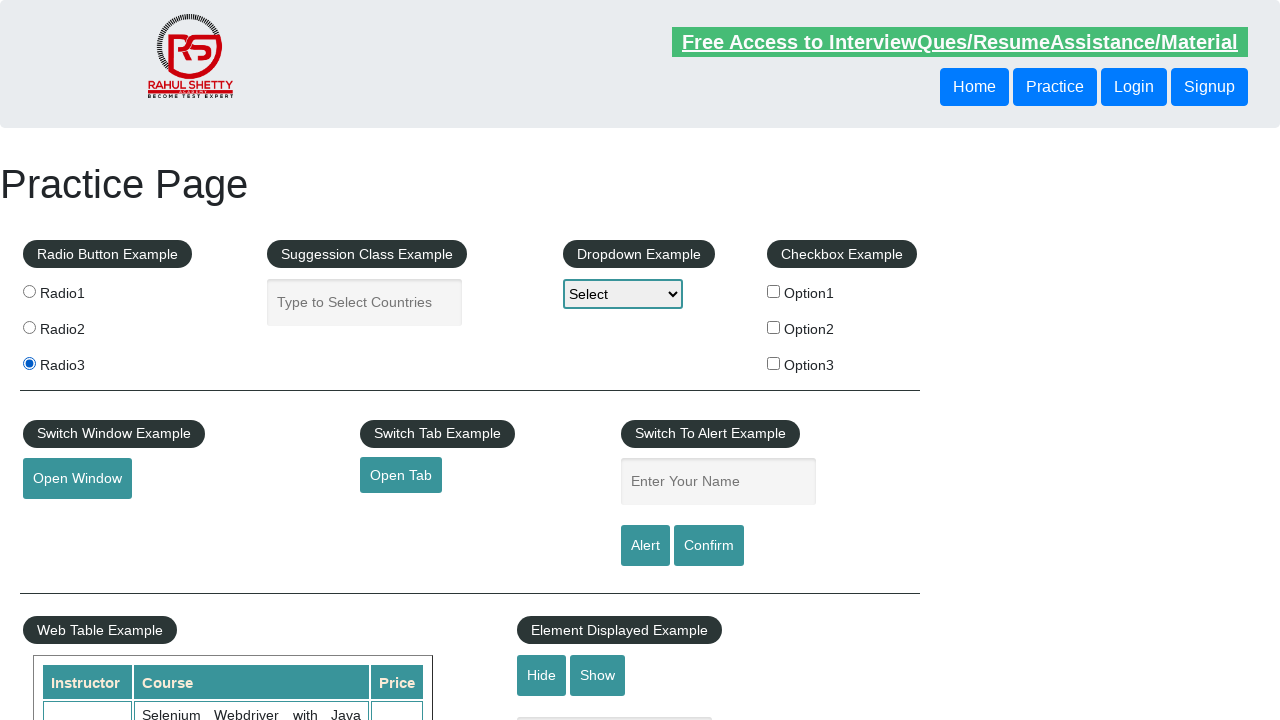

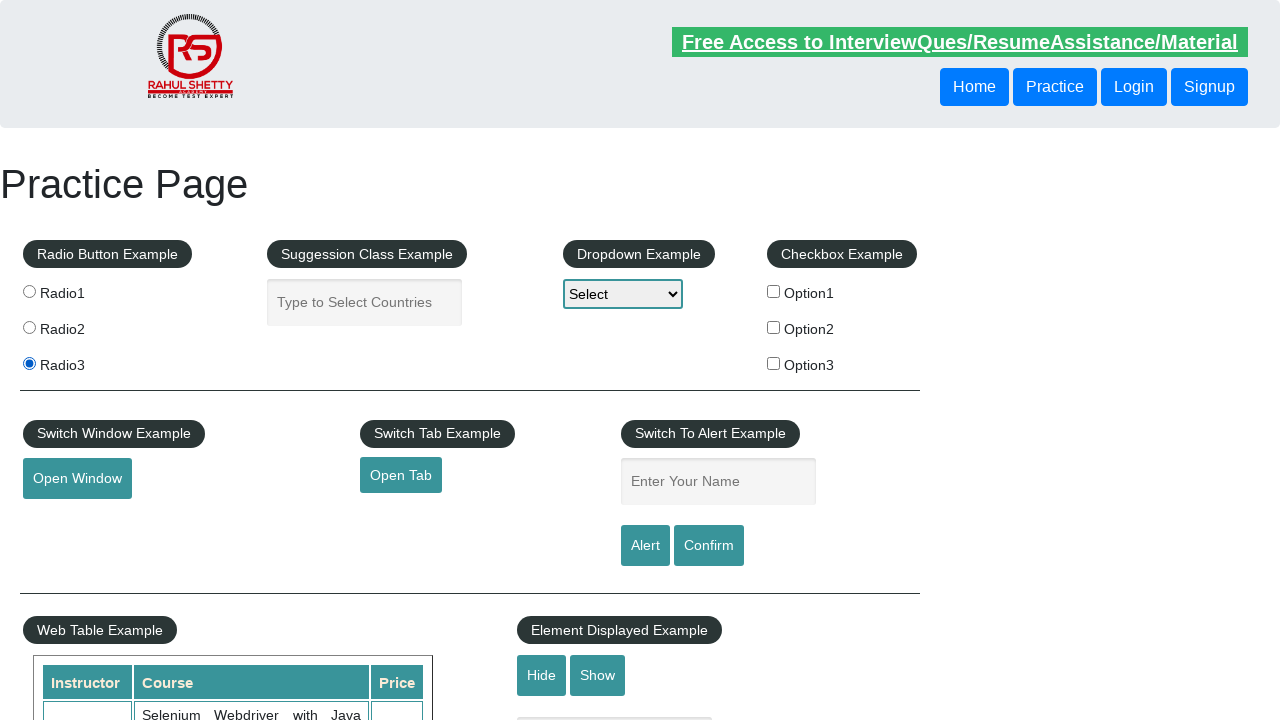